Tests injecting jQuery and jQuery Growl library into a page, then displaying notification messages using the injected library.

Starting URL: http://the-internet.herokuapp.com

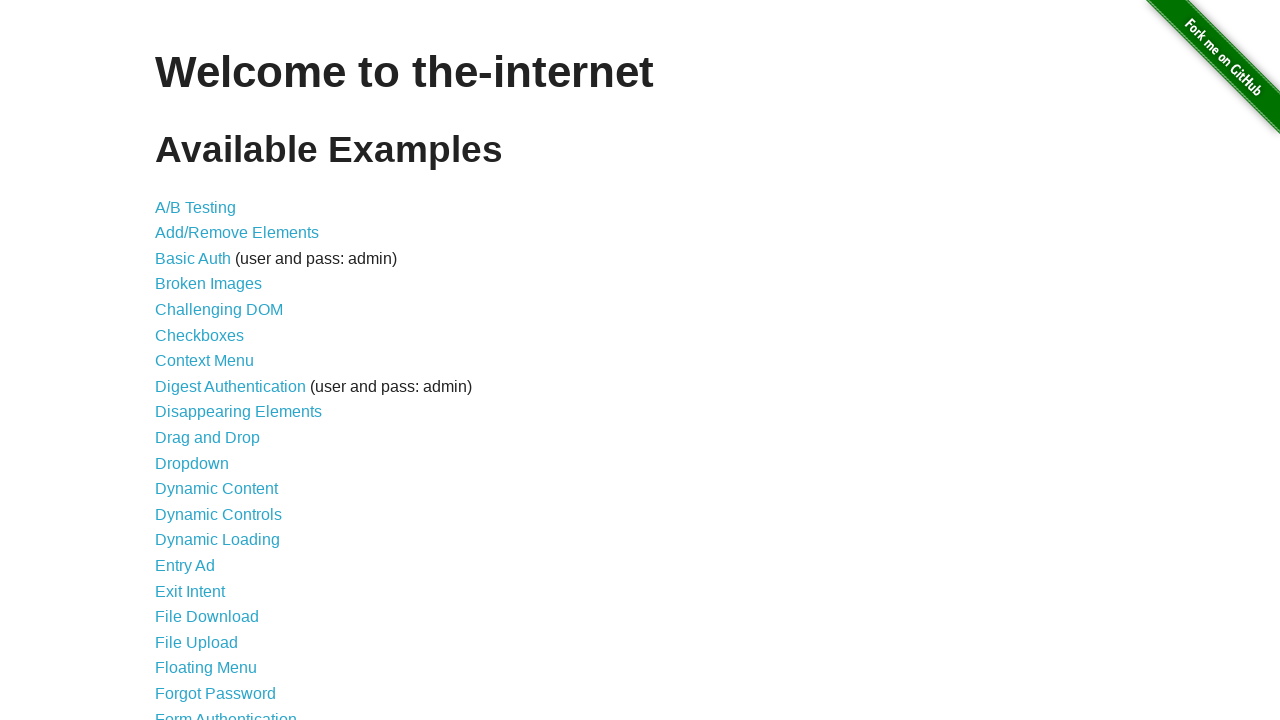

Injected jQuery library into page if not already present
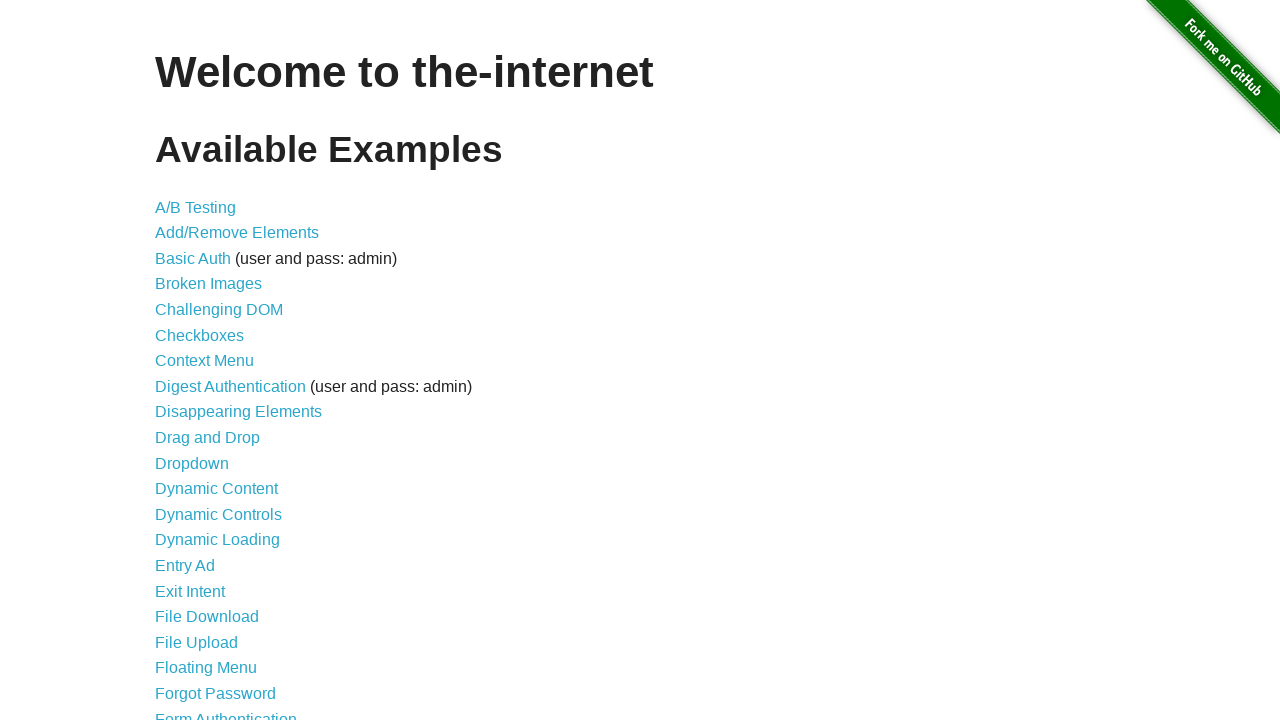

jQuery library loaded successfully
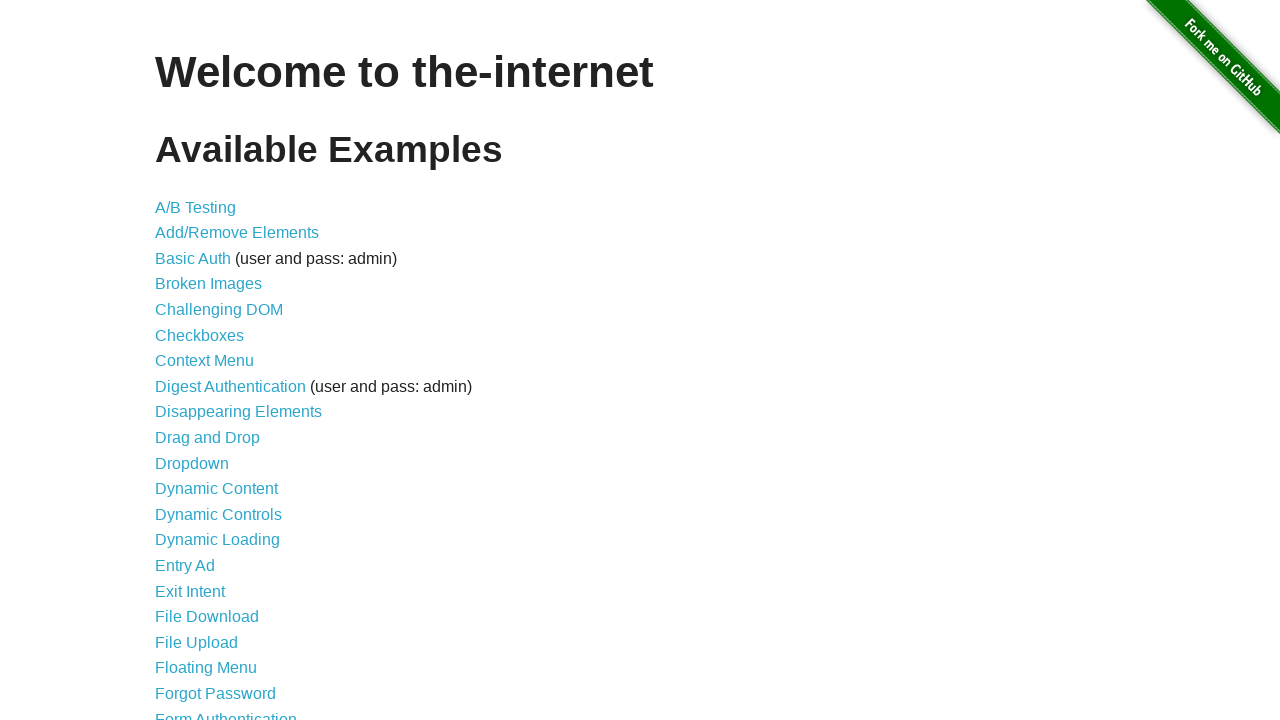

Injected jQuery Growl library using $.getScript()
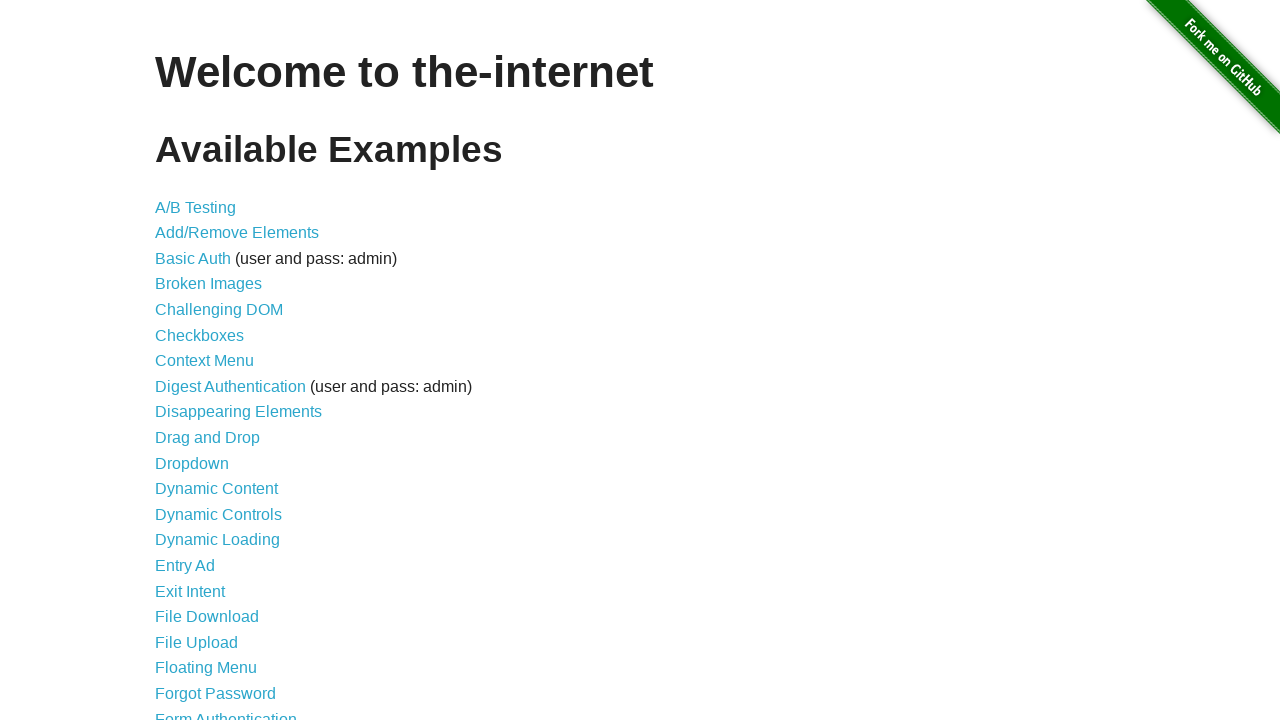

jQuery Growl library loaded successfully
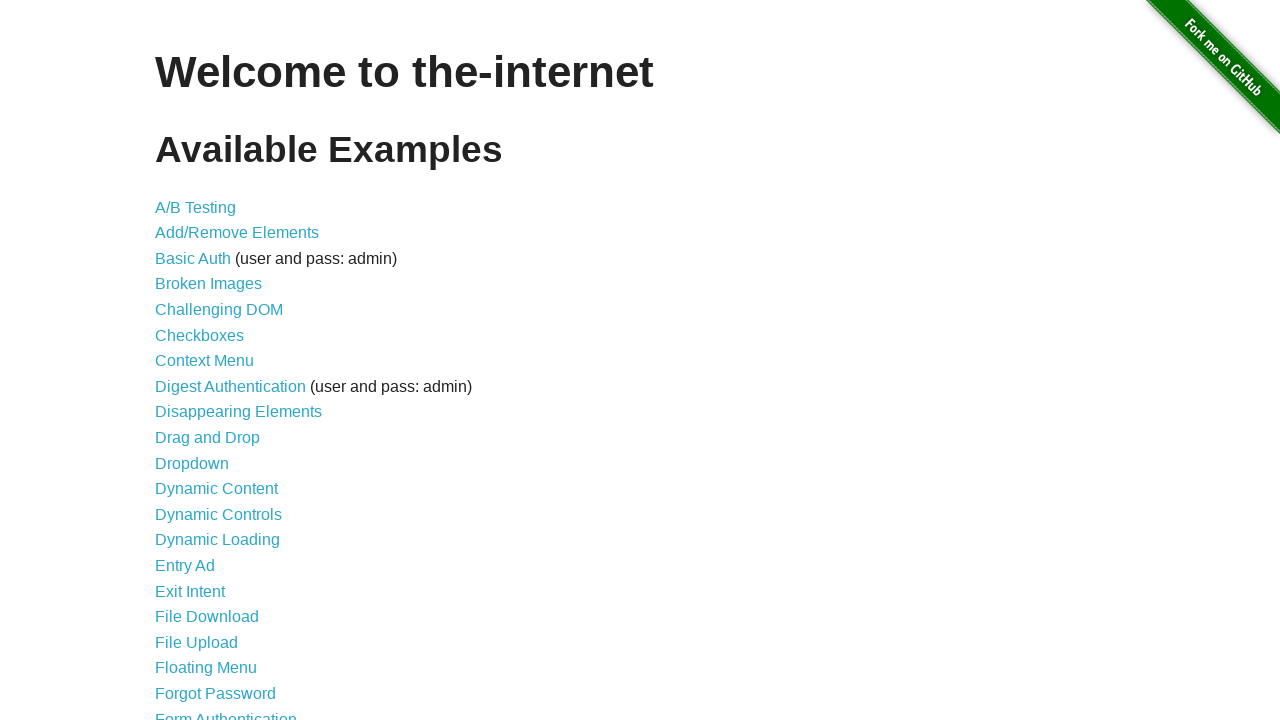

Injected jQuery Growl CSS stylesheet
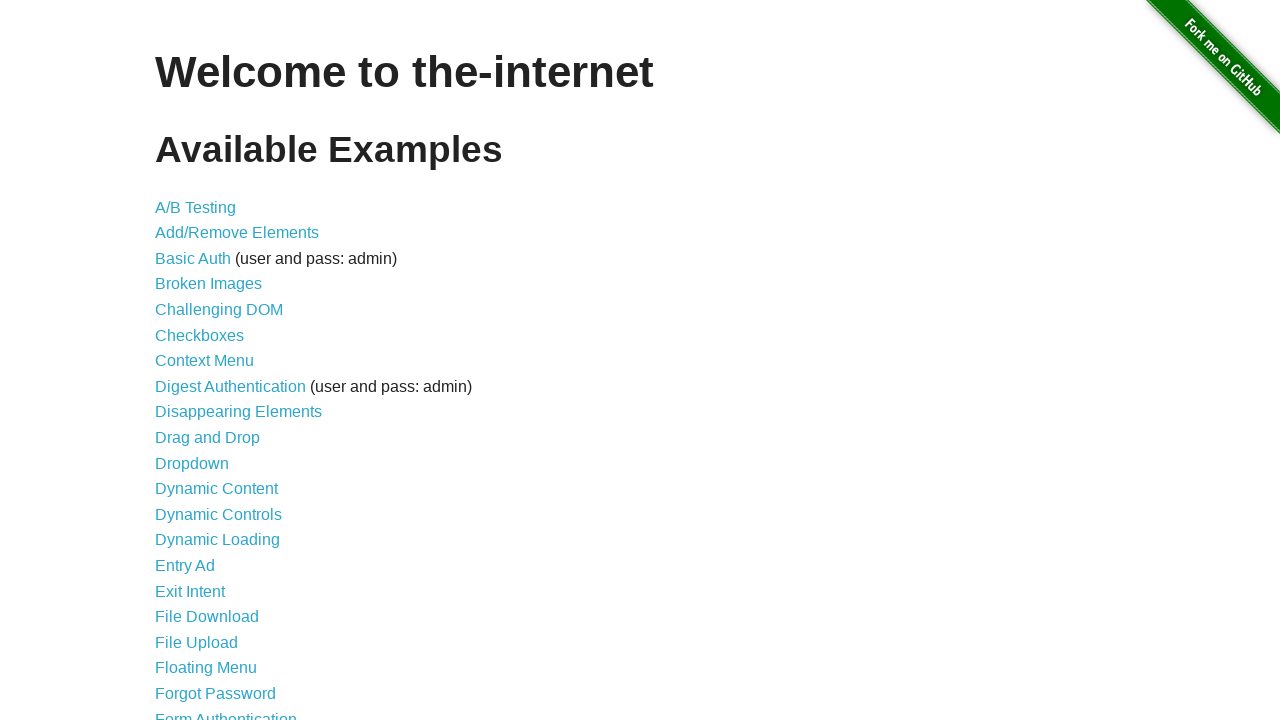

Displayed notification message using jQuery Growl
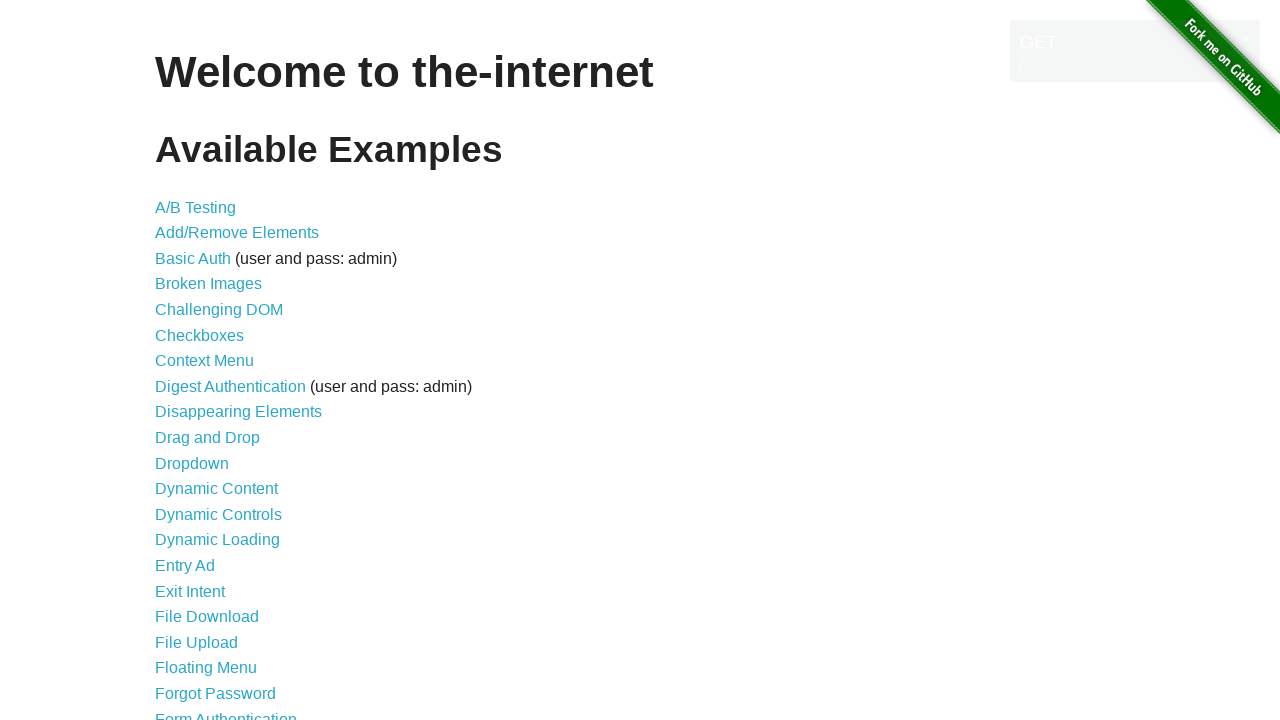

Notification message element appeared on page
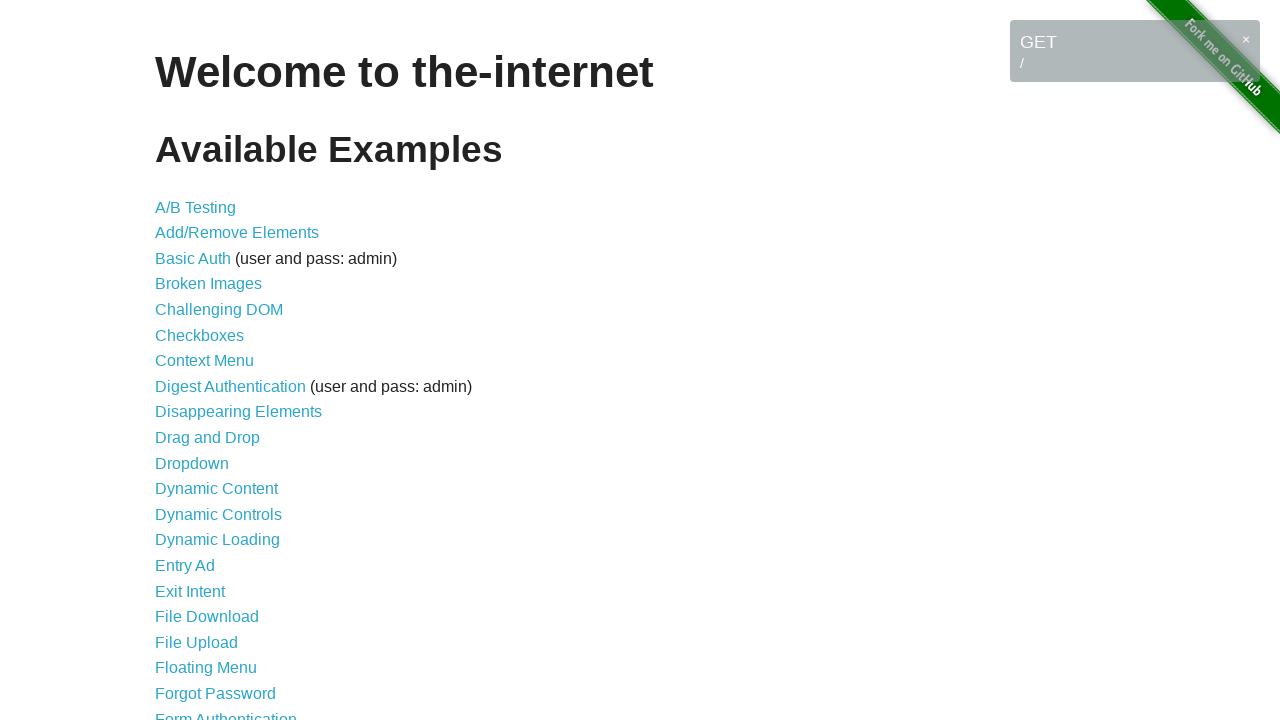

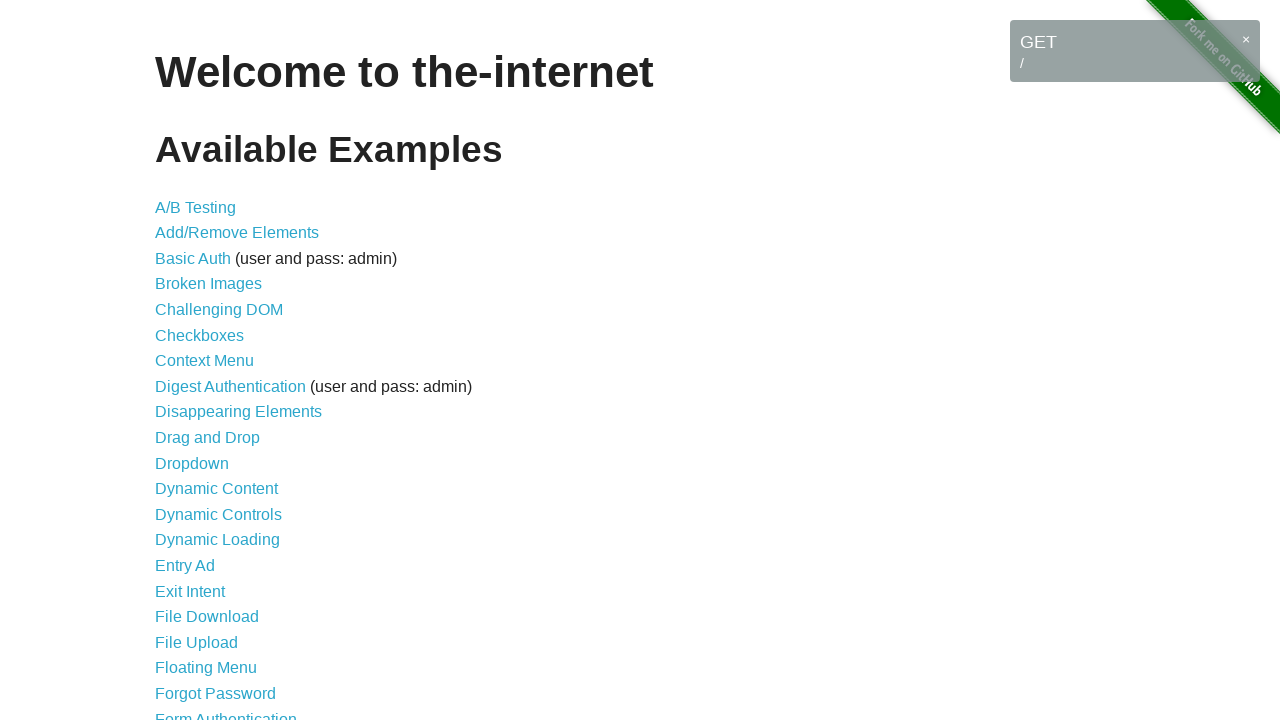